Tests that the counter displays the current number of todo items as items are added

Starting URL: https://demo.playwright.dev/todomvc

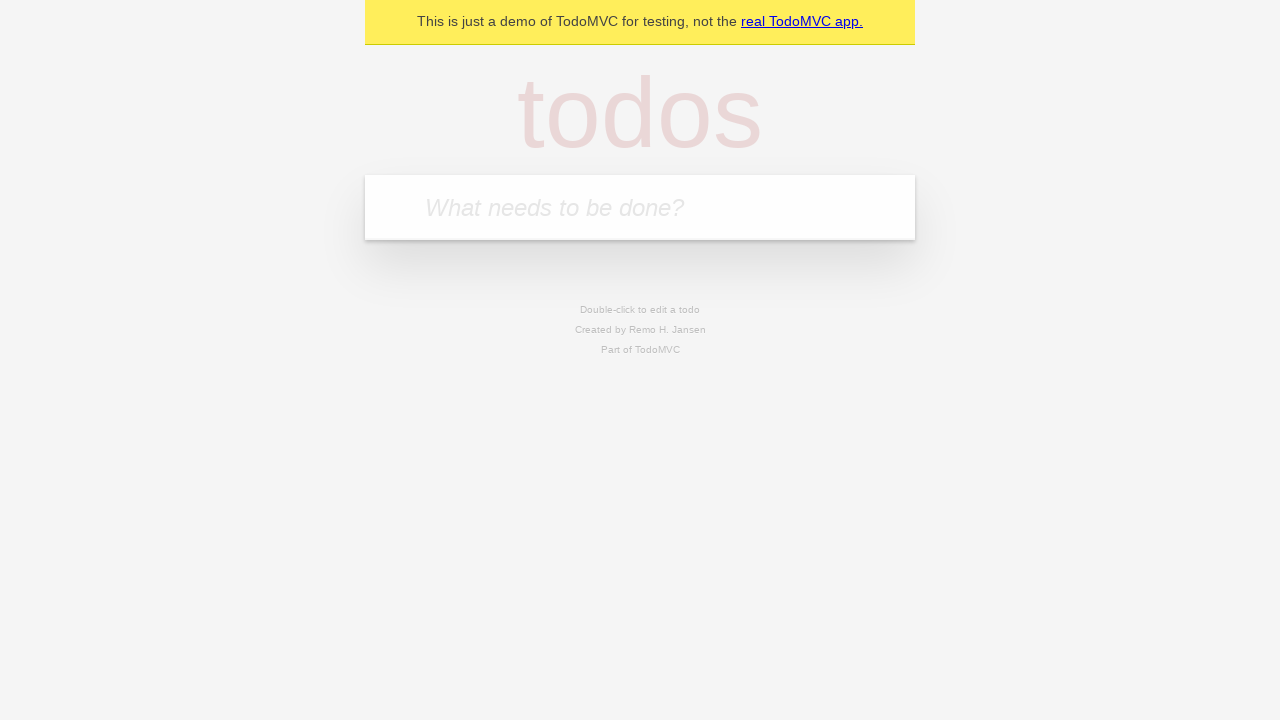

Located the todo input field
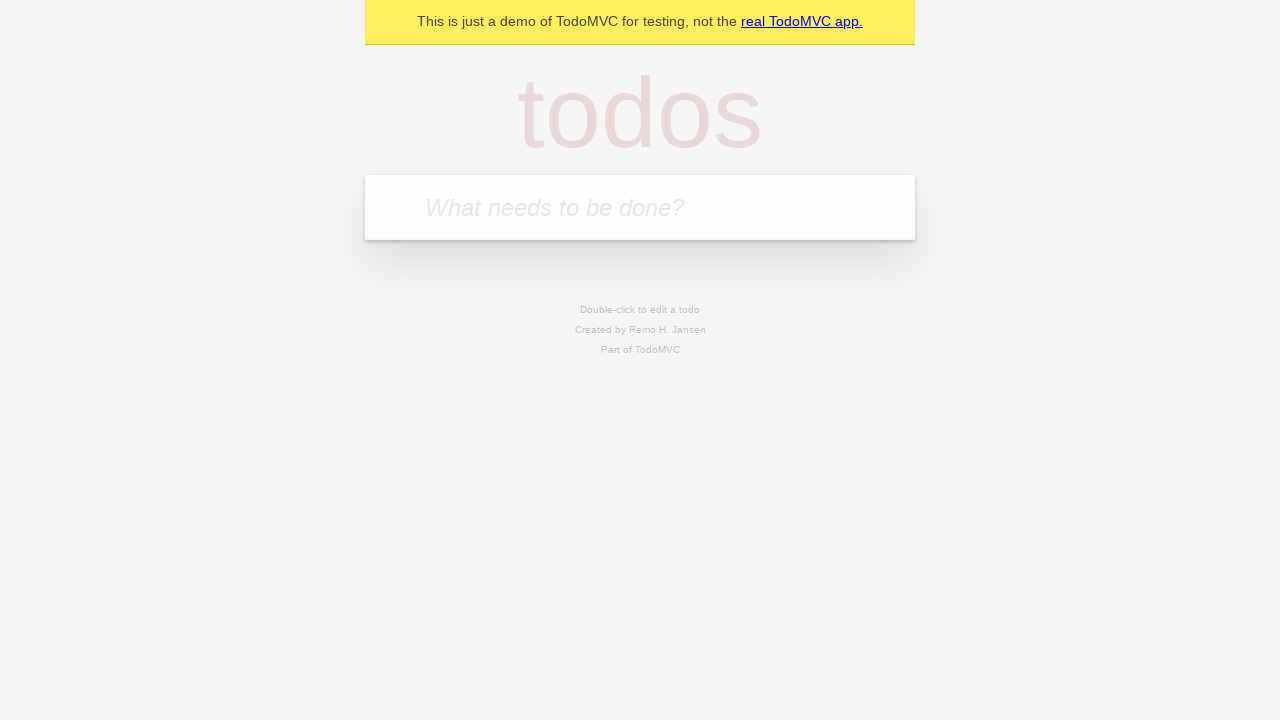

Filled todo input with 'buy some cheese' on internal:attr=[placeholder="What needs to be done?"i]
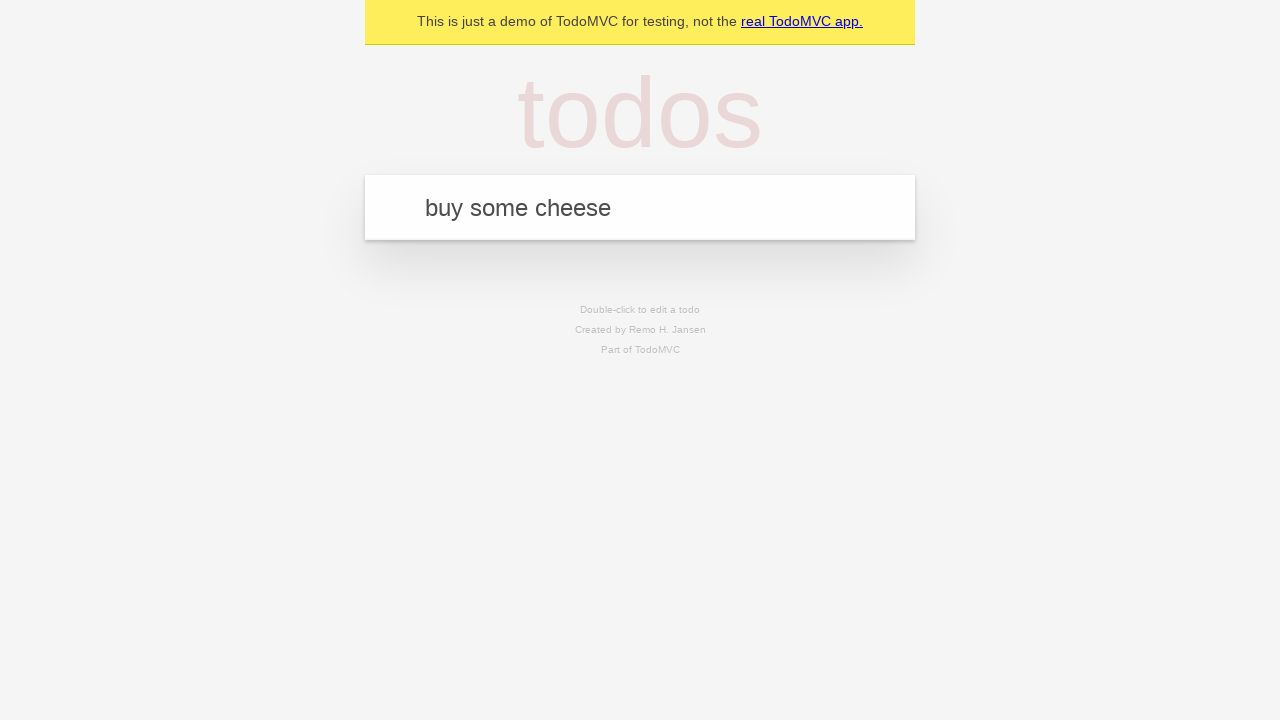

Pressed Enter to create first todo item on internal:attr=[placeholder="What needs to be done?"i]
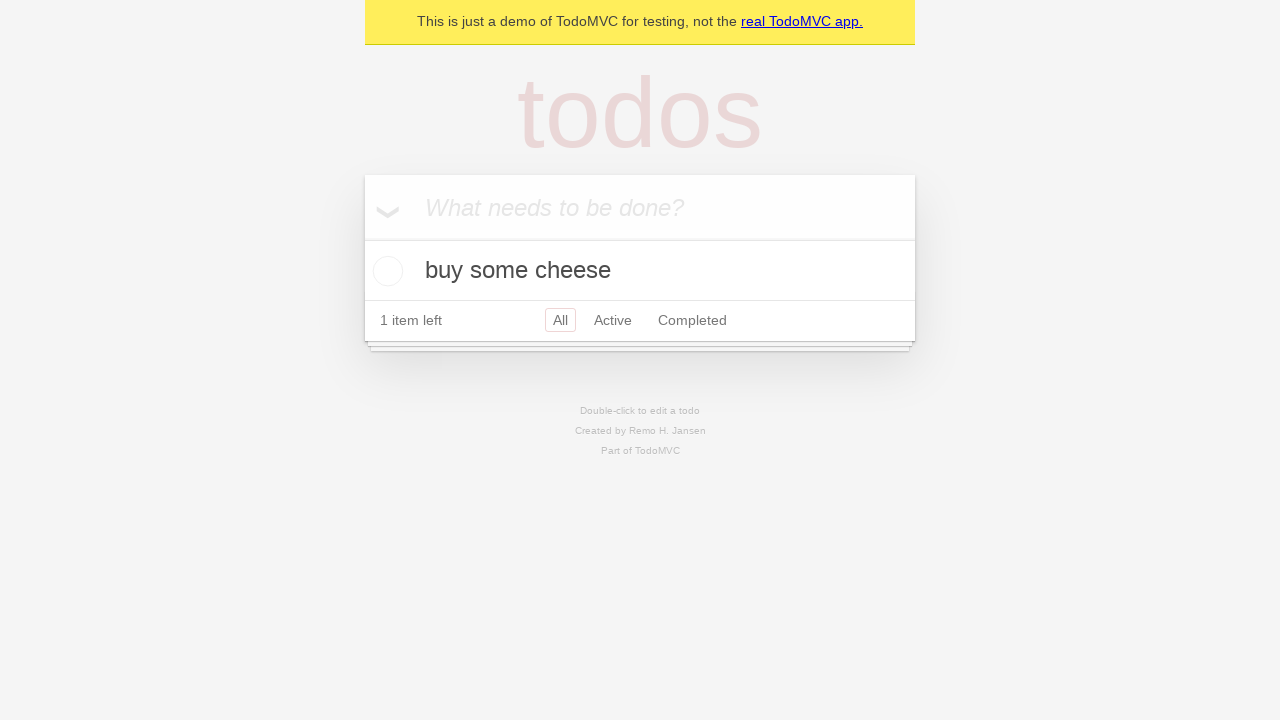

Todo counter element appeared
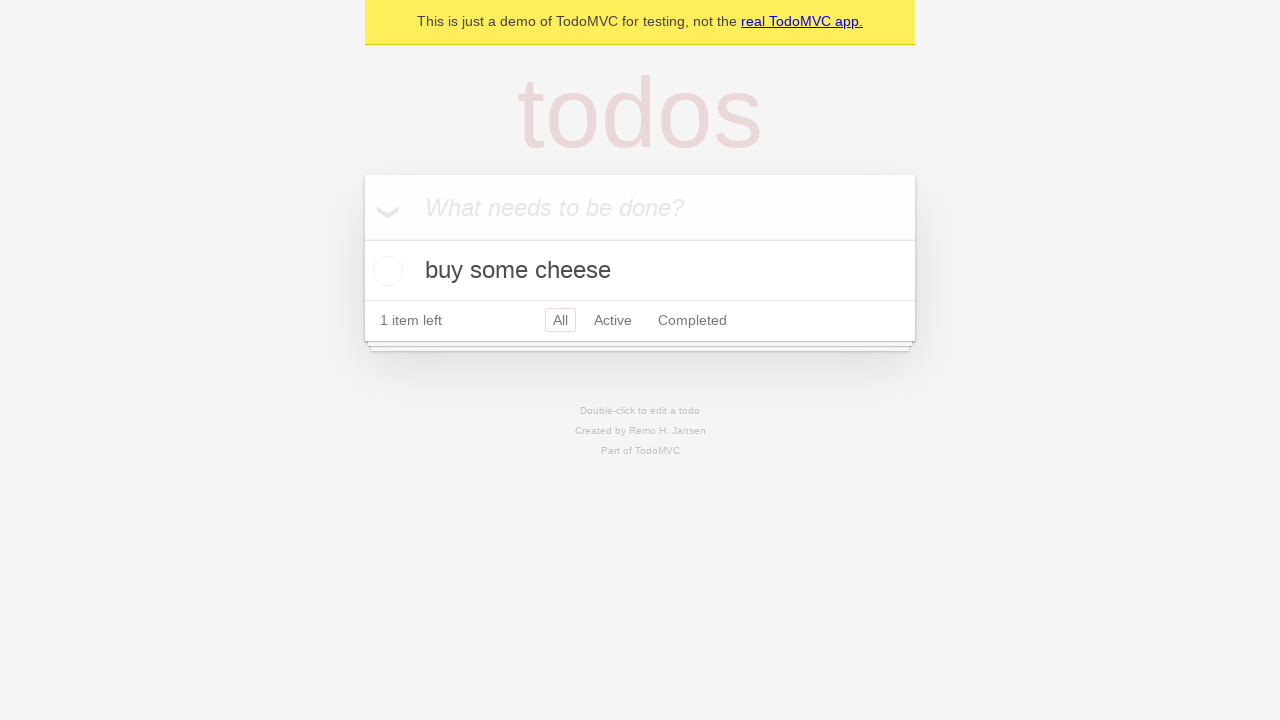

Filled todo input with 'feed the cat' on internal:attr=[placeholder="What needs to be done?"i]
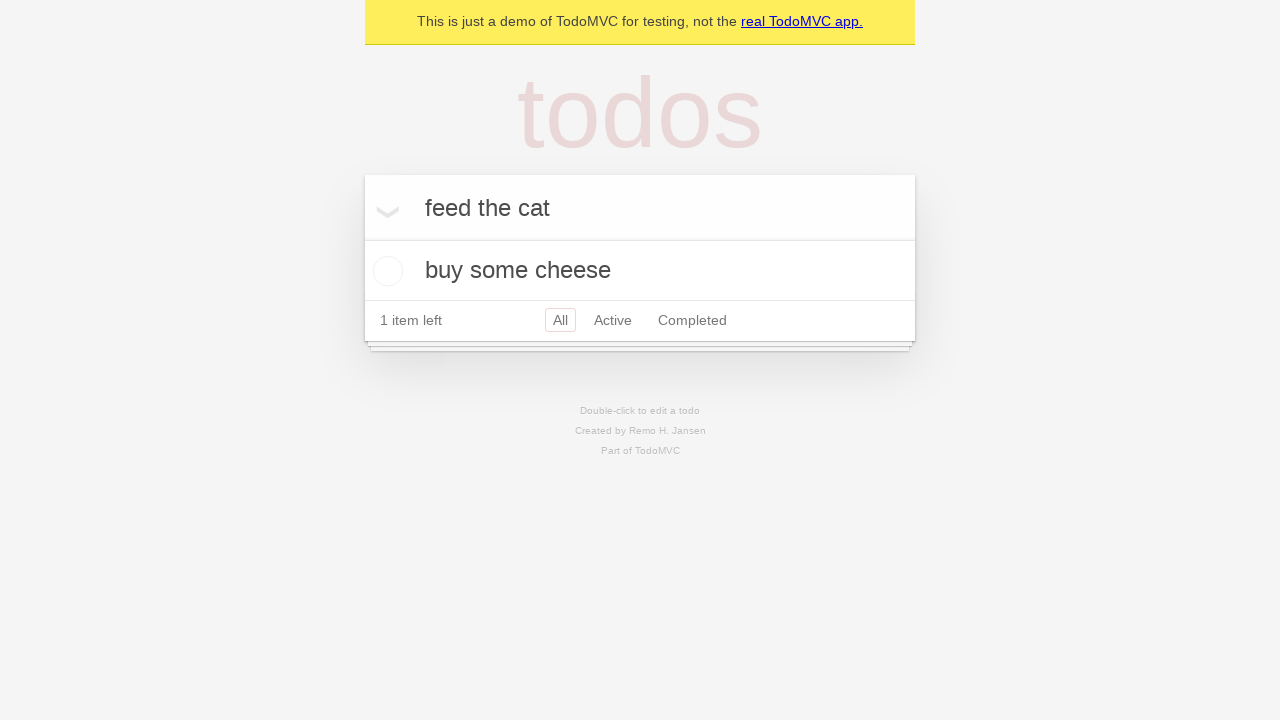

Pressed Enter to create second todo item on internal:attr=[placeholder="What needs to be done?"i]
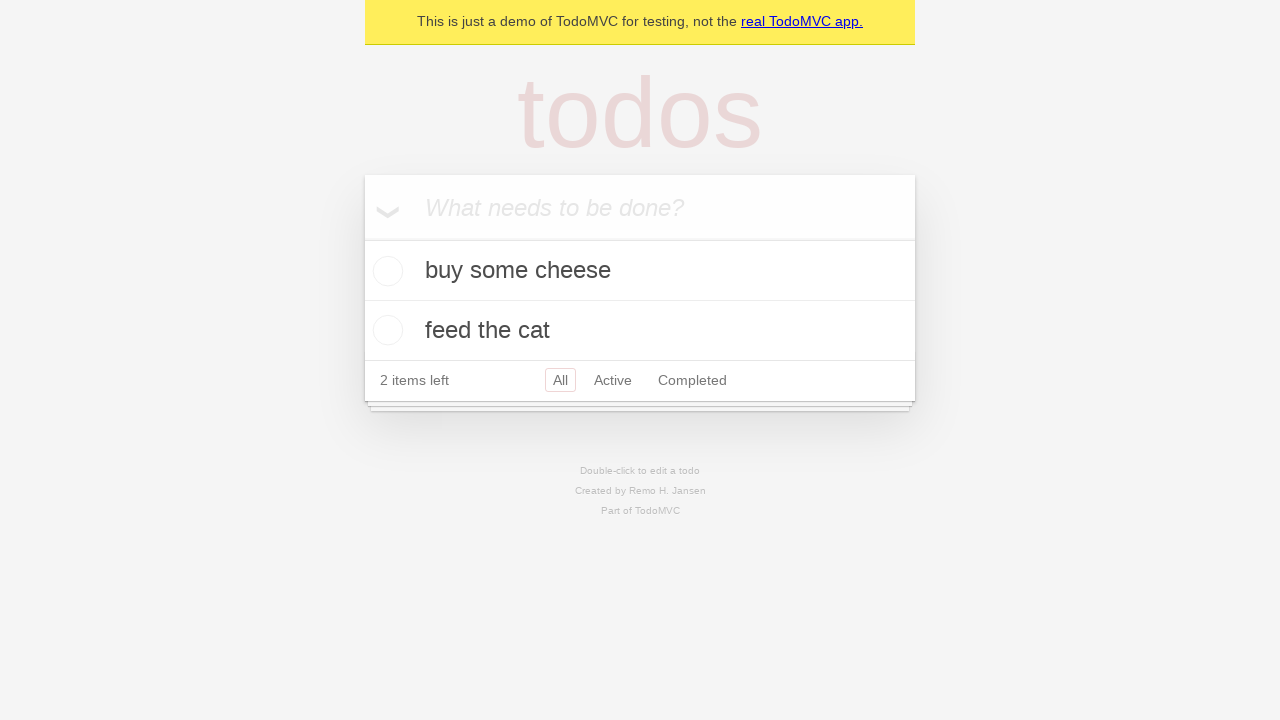

Todo counter updated to show 2 items
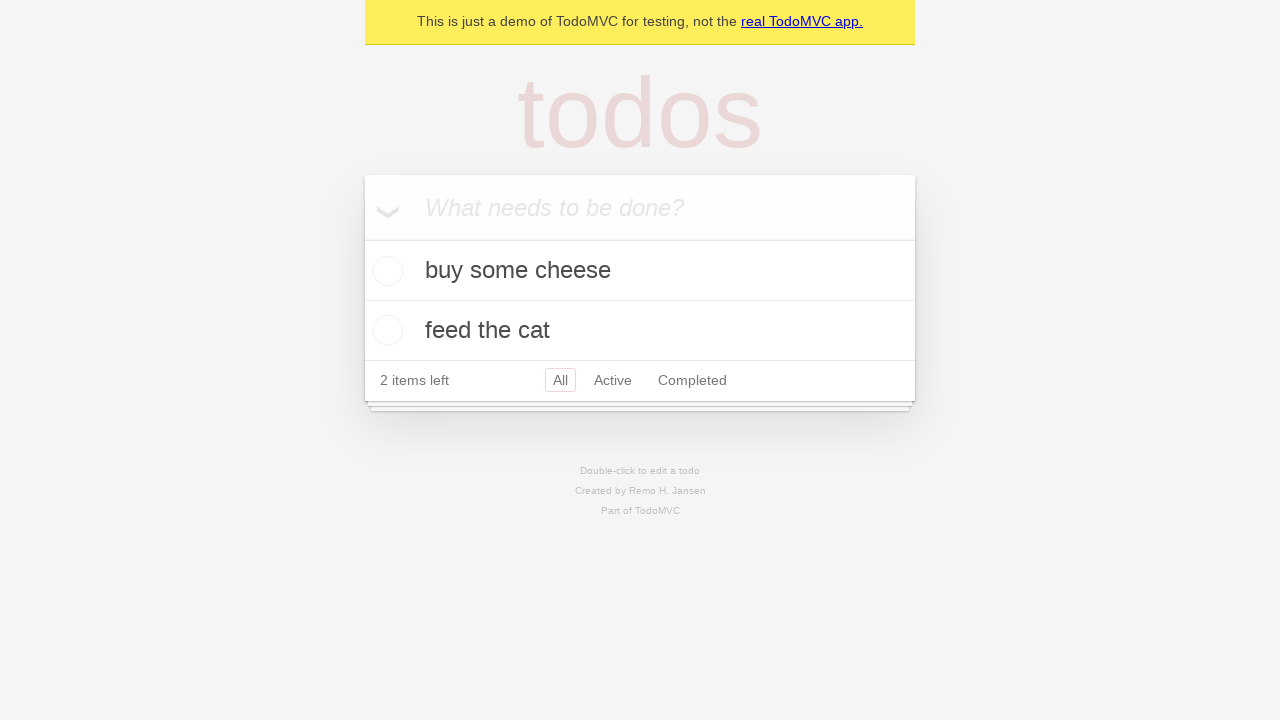

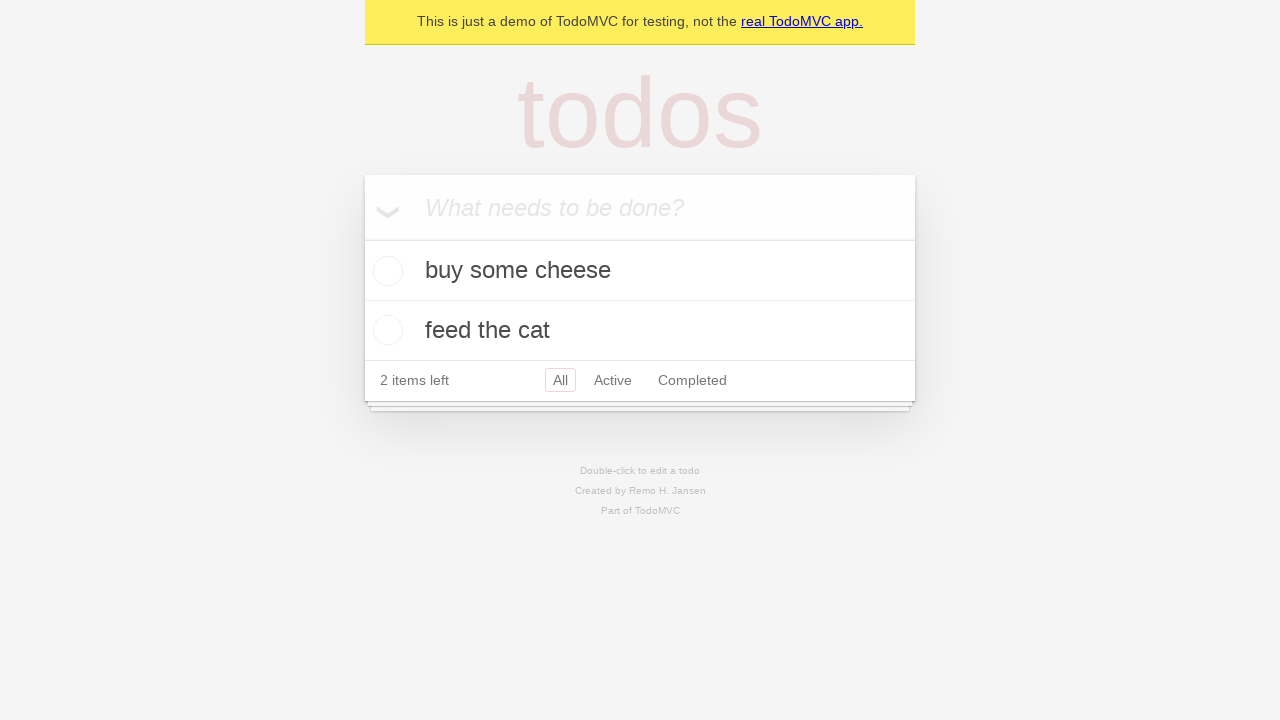